Tests dynamic controls functionality by toggling a checkbox's visibility using a button, verifying the checkbox appears and disappears correctly.

Starting URL: https://training-support.net/webelements/dynamic-controls

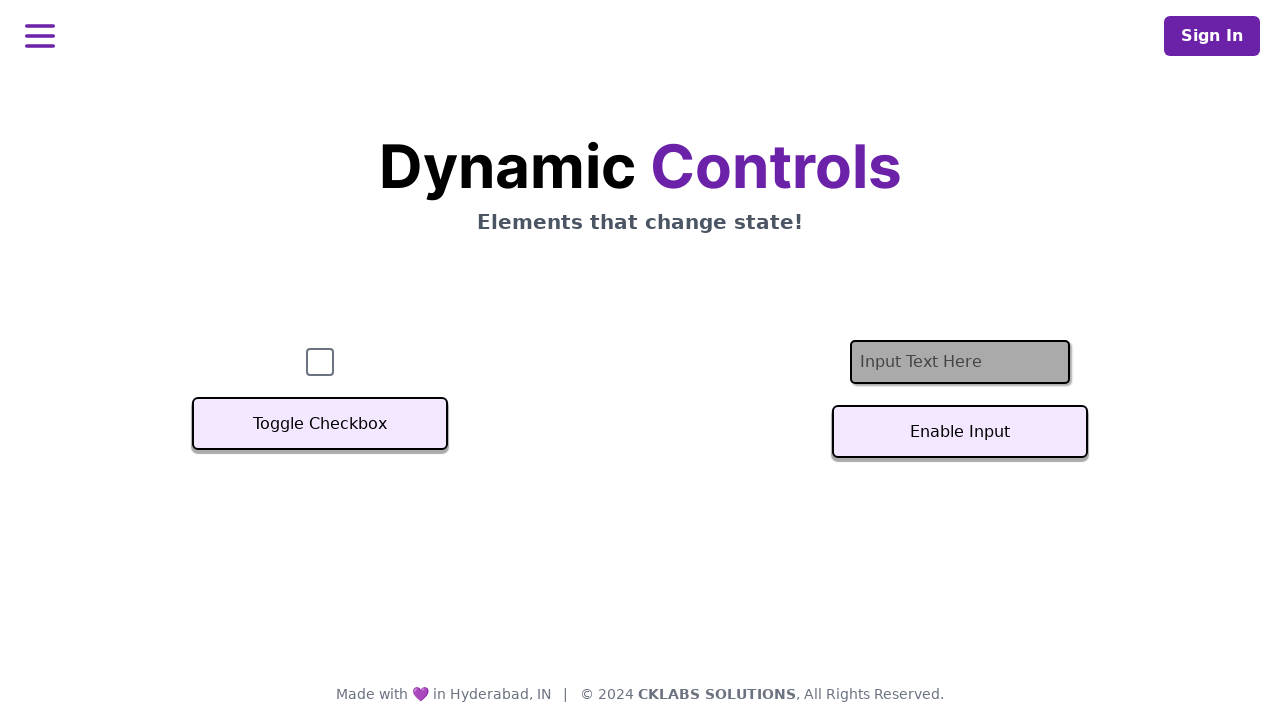

Located checkbox element with id 'checkbox'
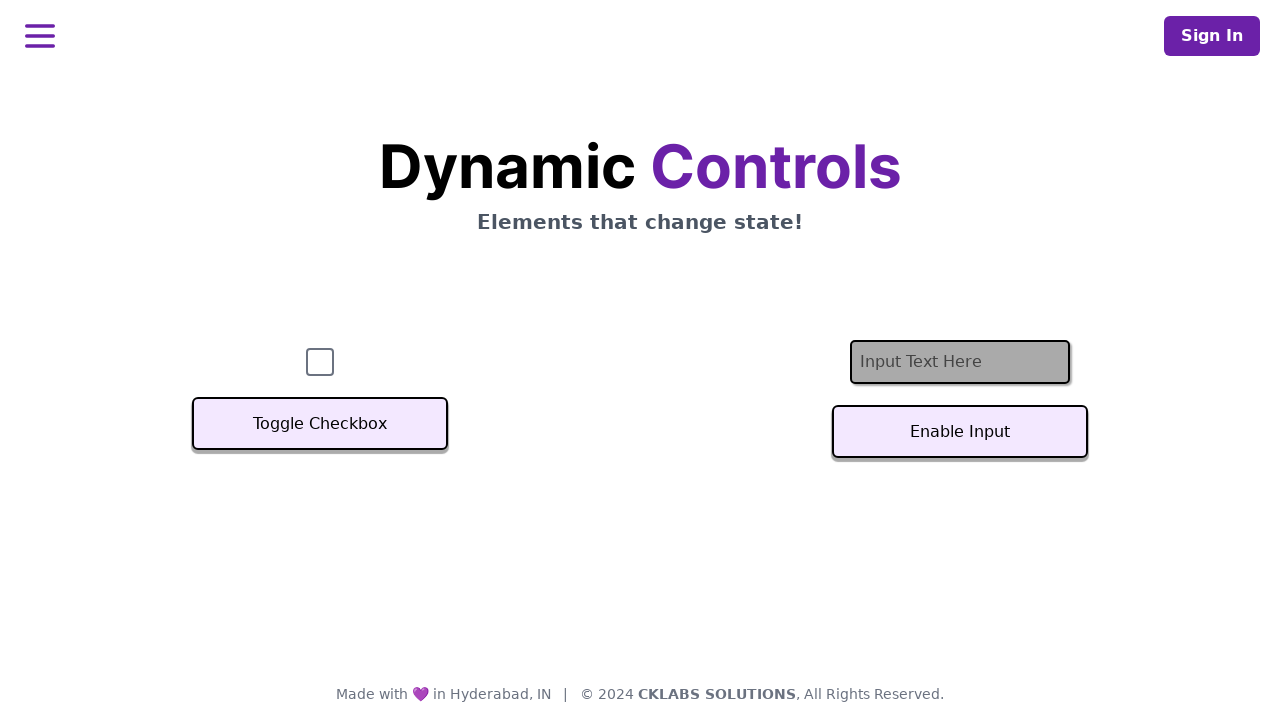

Clicked 'Toggle Checkbox' button to hide checkbox at (320, 424) on xpath=//button[text()='Toggle Checkbox']
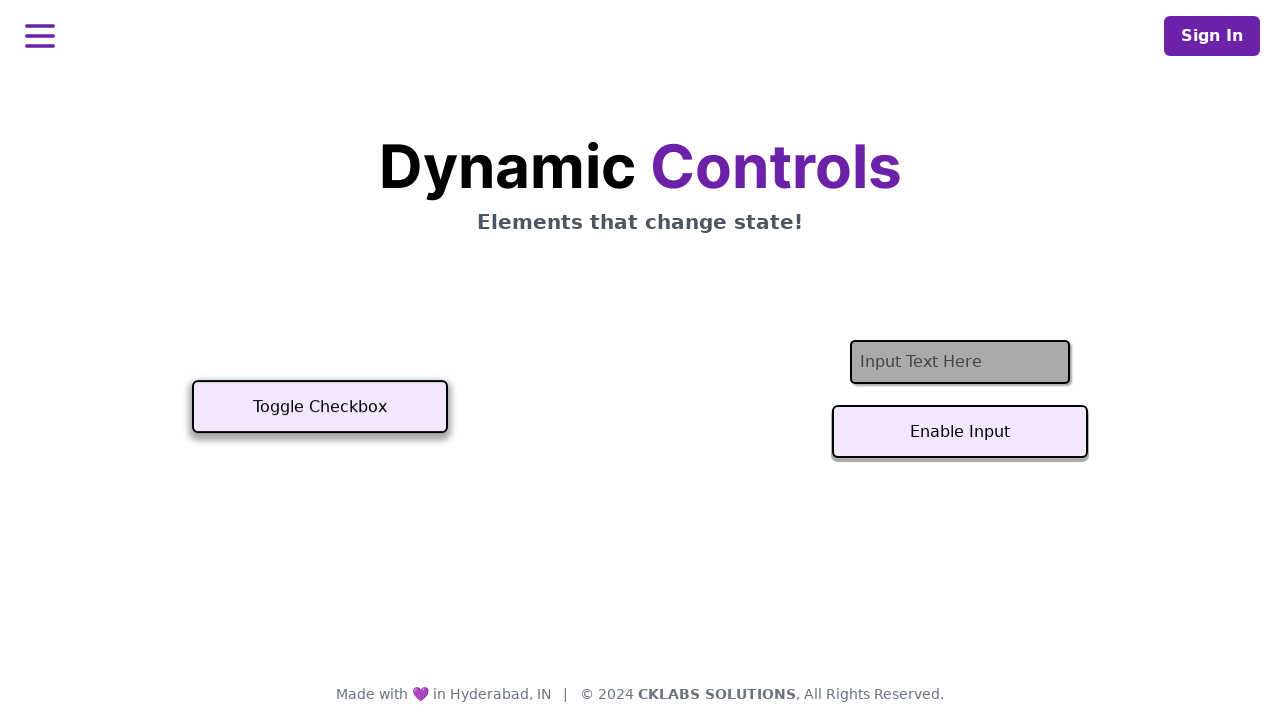

Waited 1 second for checkbox to be hidden
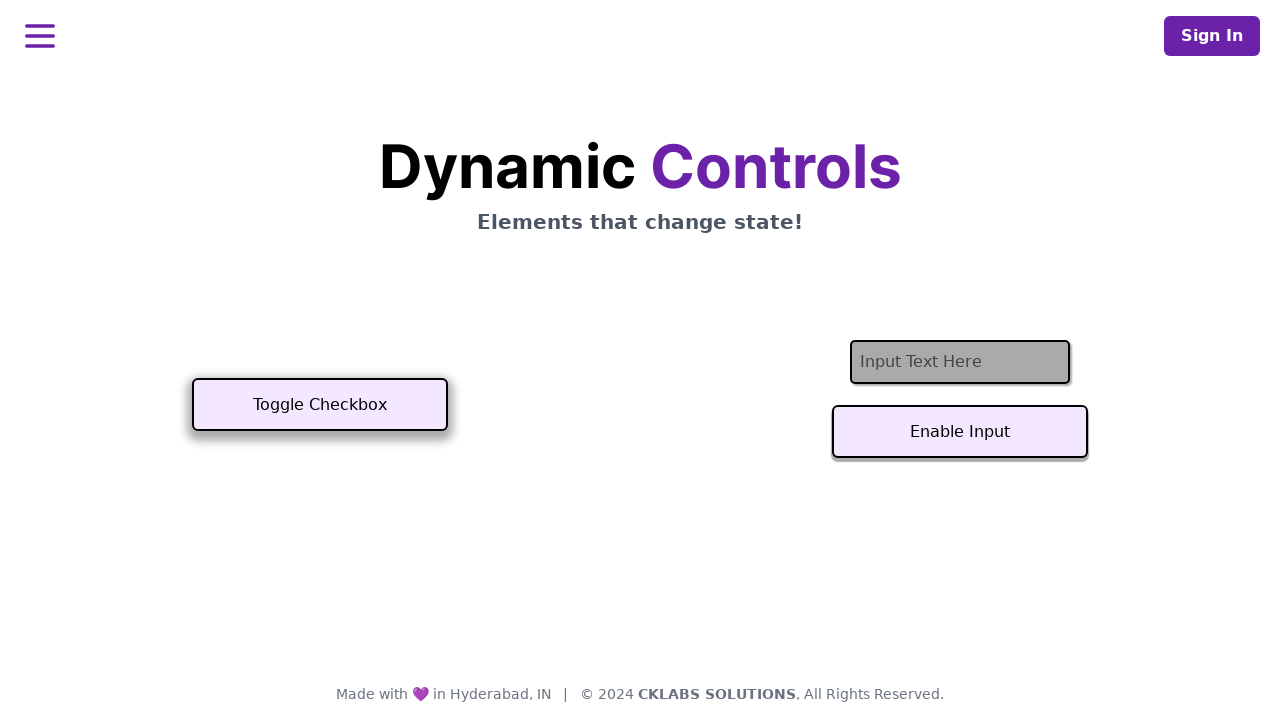

Clicked 'Toggle Checkbox' button again to show checkbox at (320, 405) on xpath=//button[text()='Toggle Checkbox']
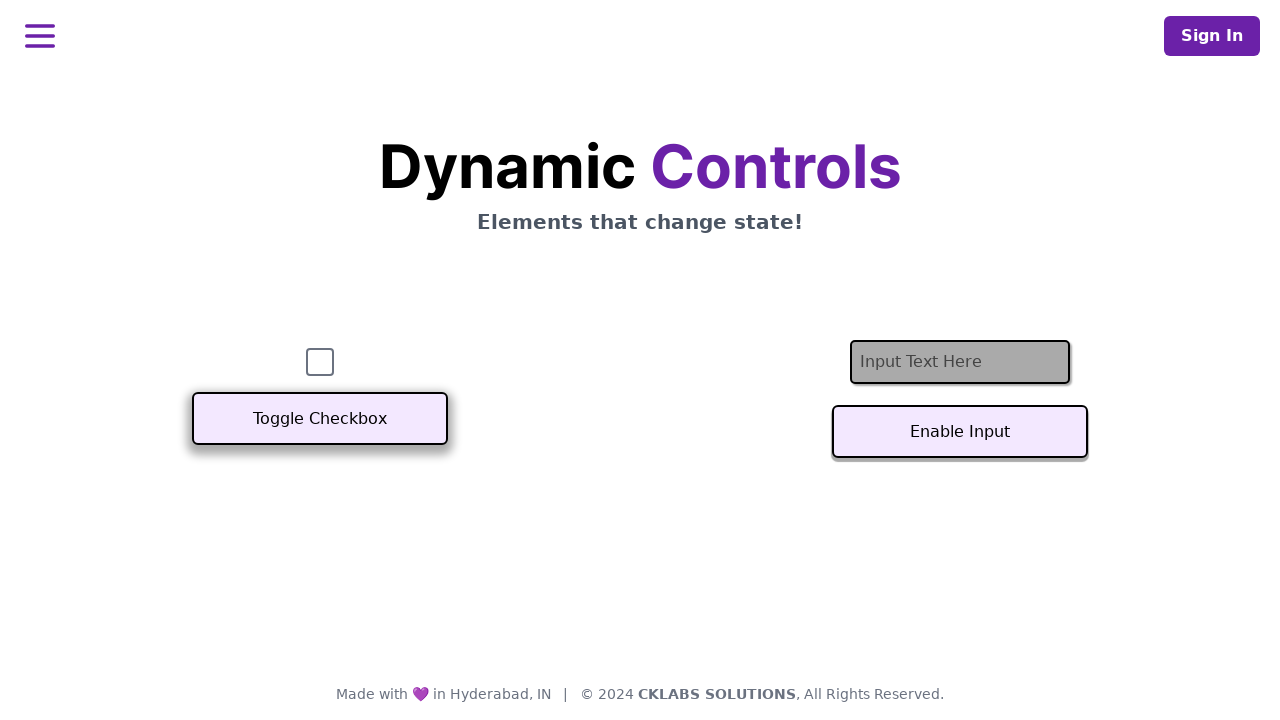

Verified checkbox is now visible
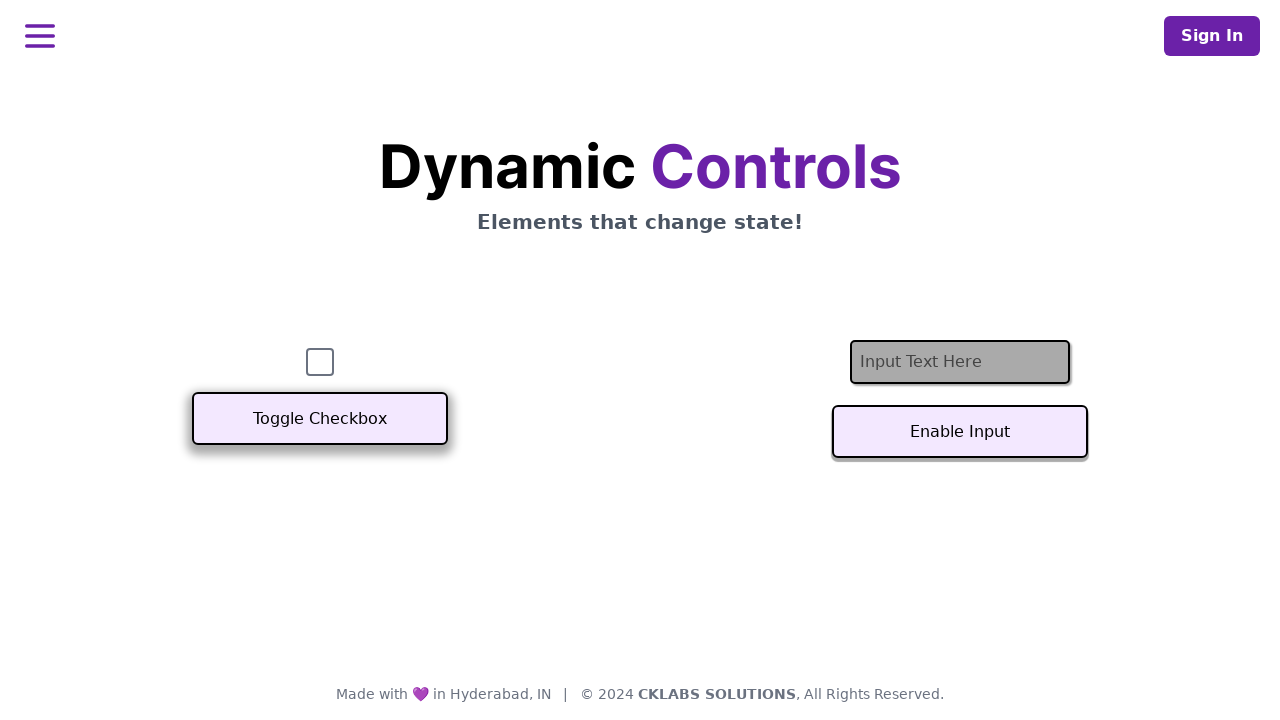

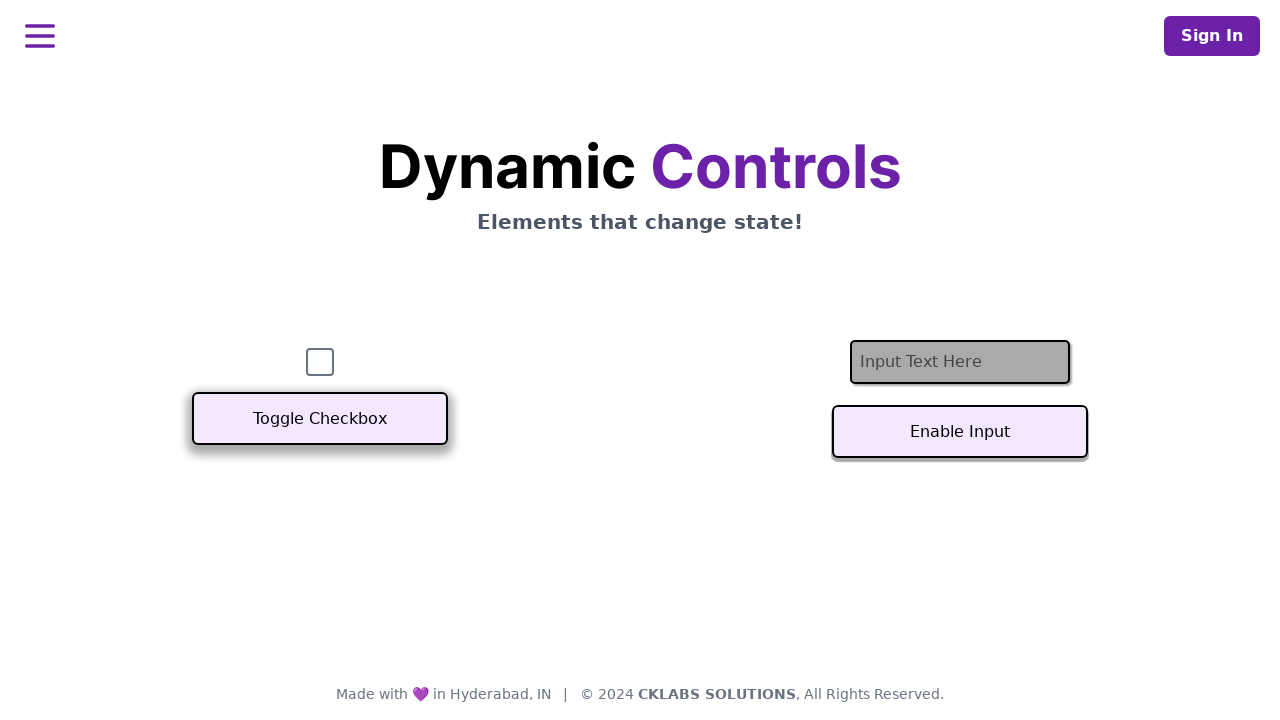